Tests cart functionality by adding the same product (Samsung Galaxy S6) three times and verifying the cart displays correct total price

Starting URL: https://www.demoblaze.com/index.html

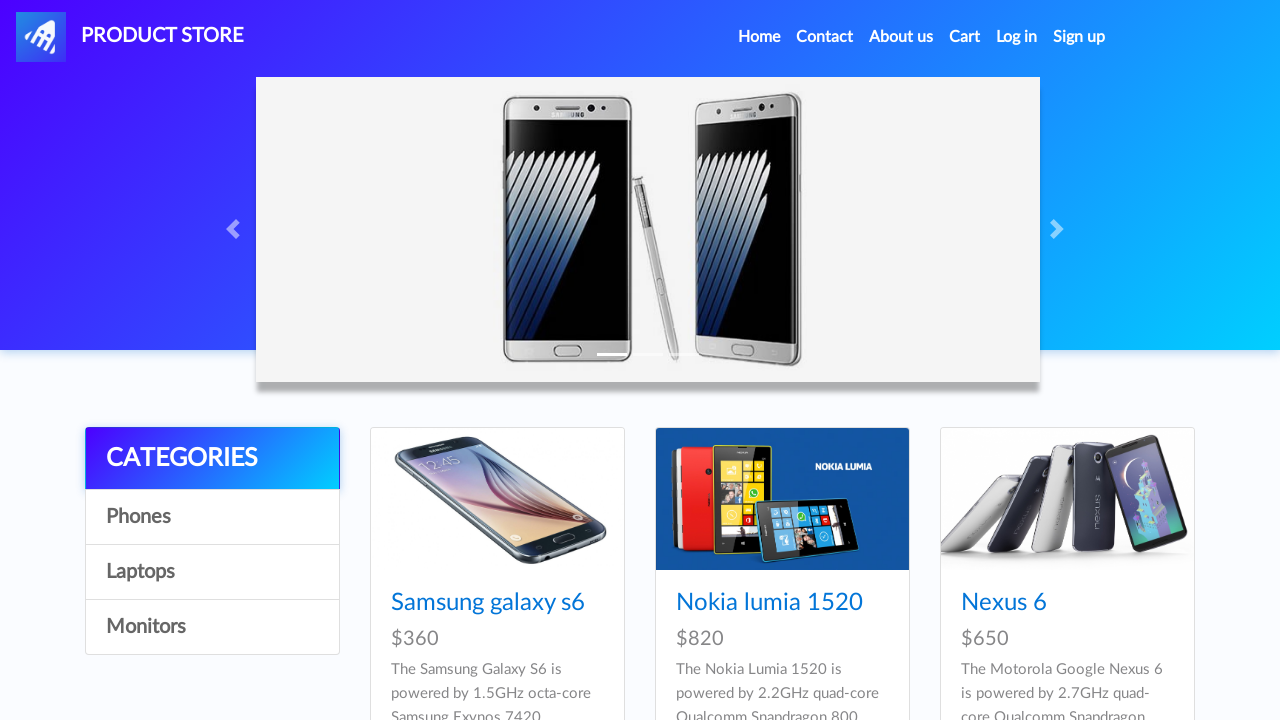

Clicked on Phones category at (212, 517) on a:has-text('Phones')
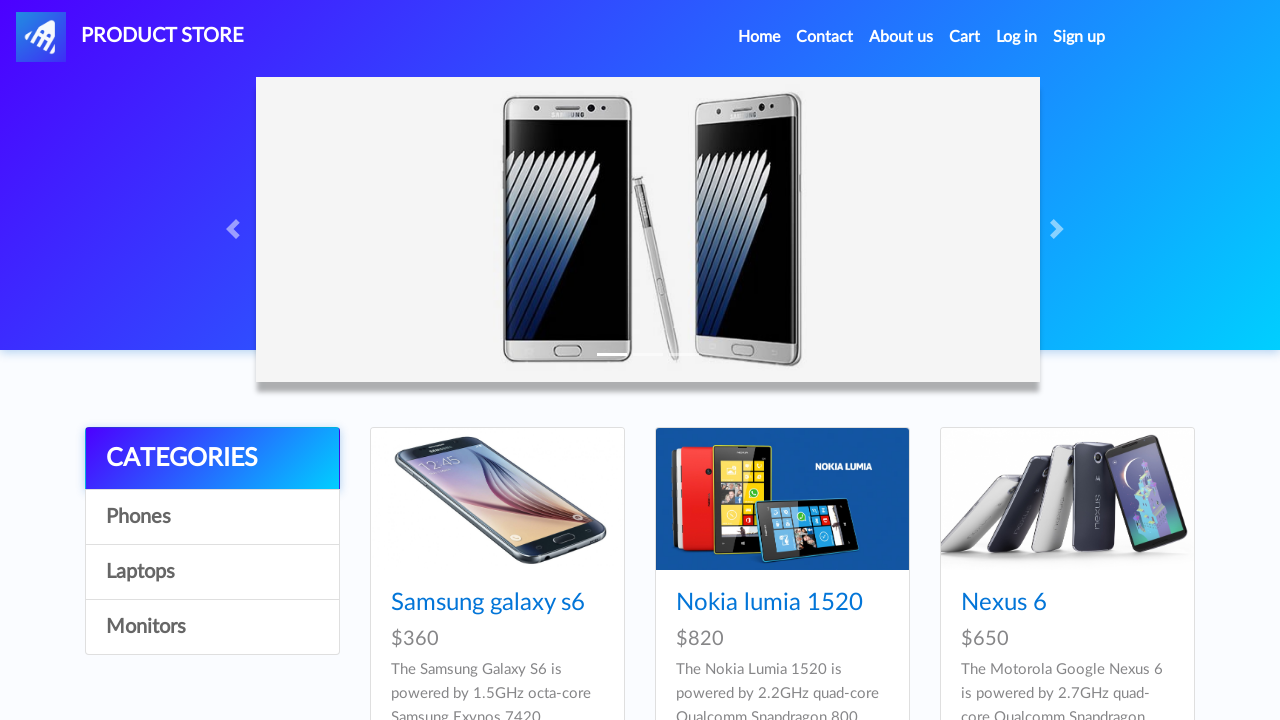

Waited for Phones category page to load
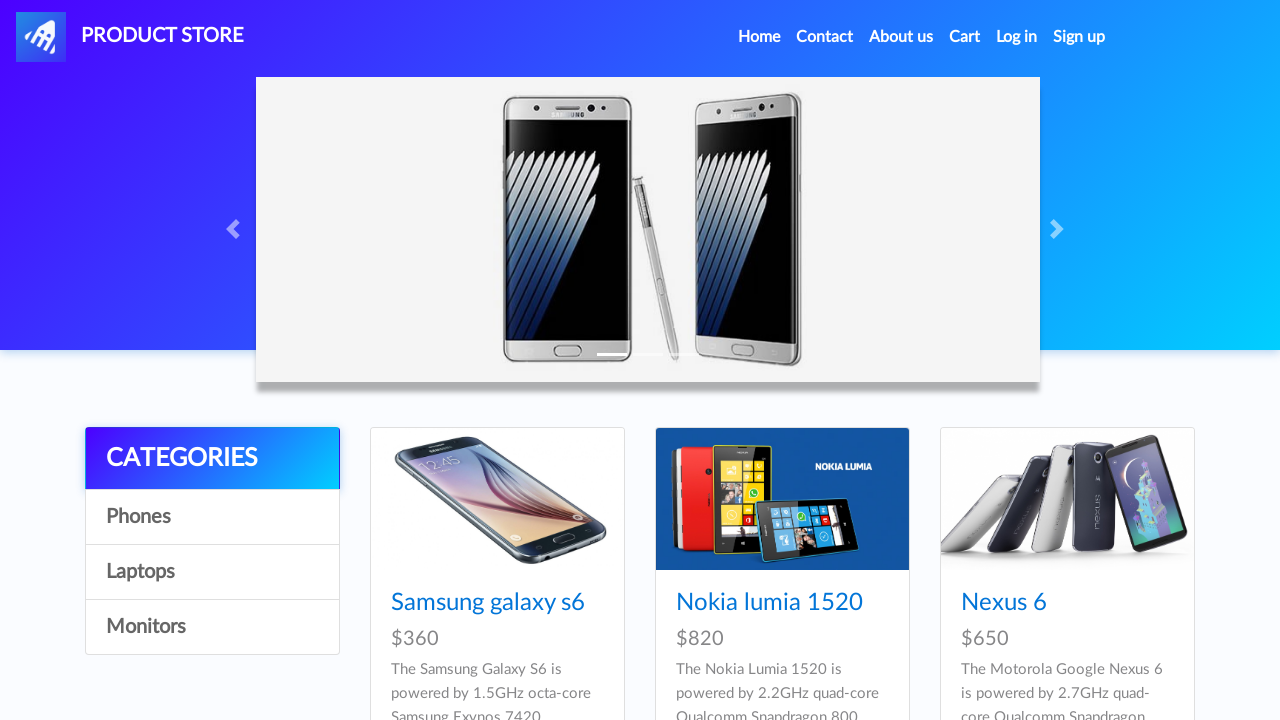

Clicked on Samsung Galaxy S6 product (first time) at (488, 603) on a:has-text('Samsung galaxy s6')
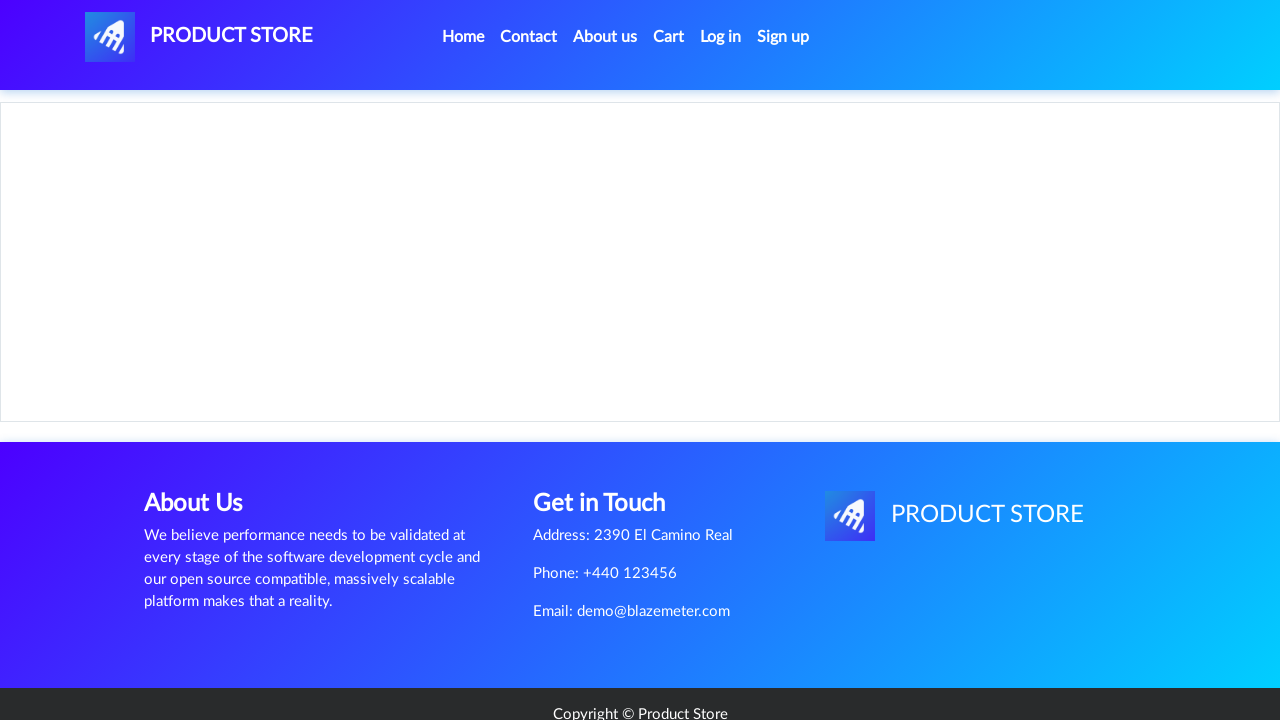

Product content loaded
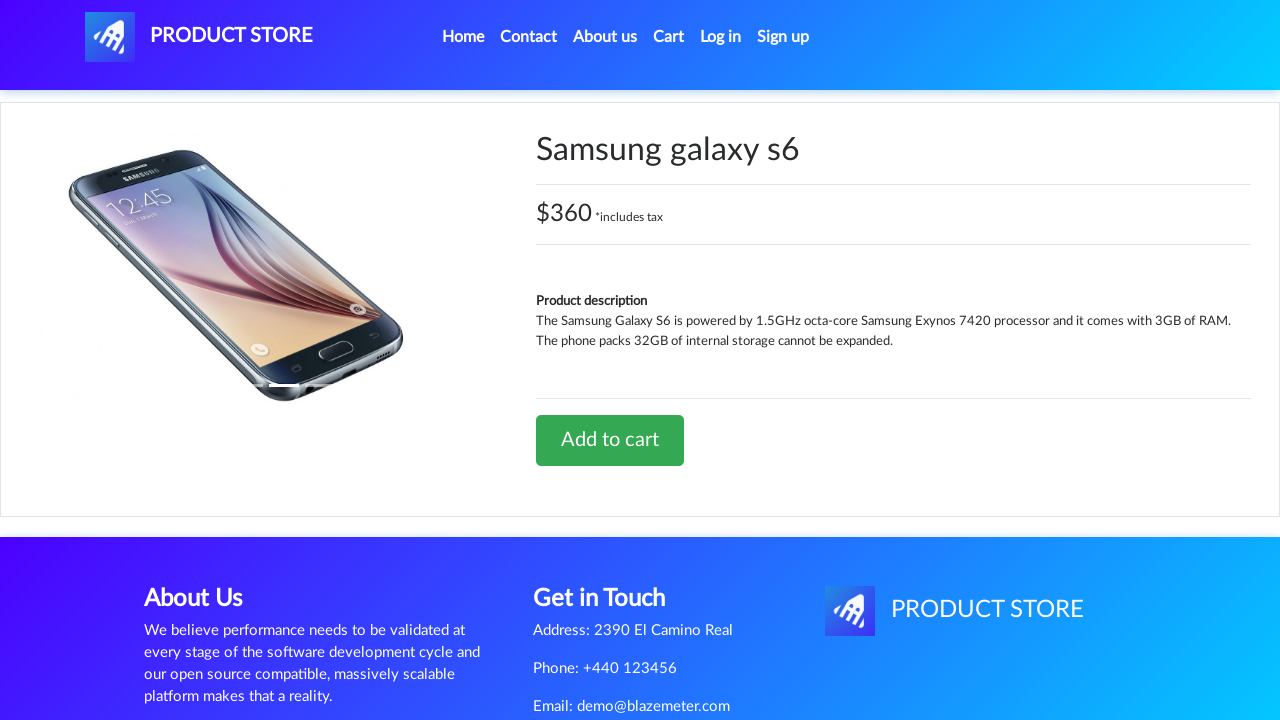

Clicked Add to cart button (first product) at (610, 440) on a:has-text('Add to cart')
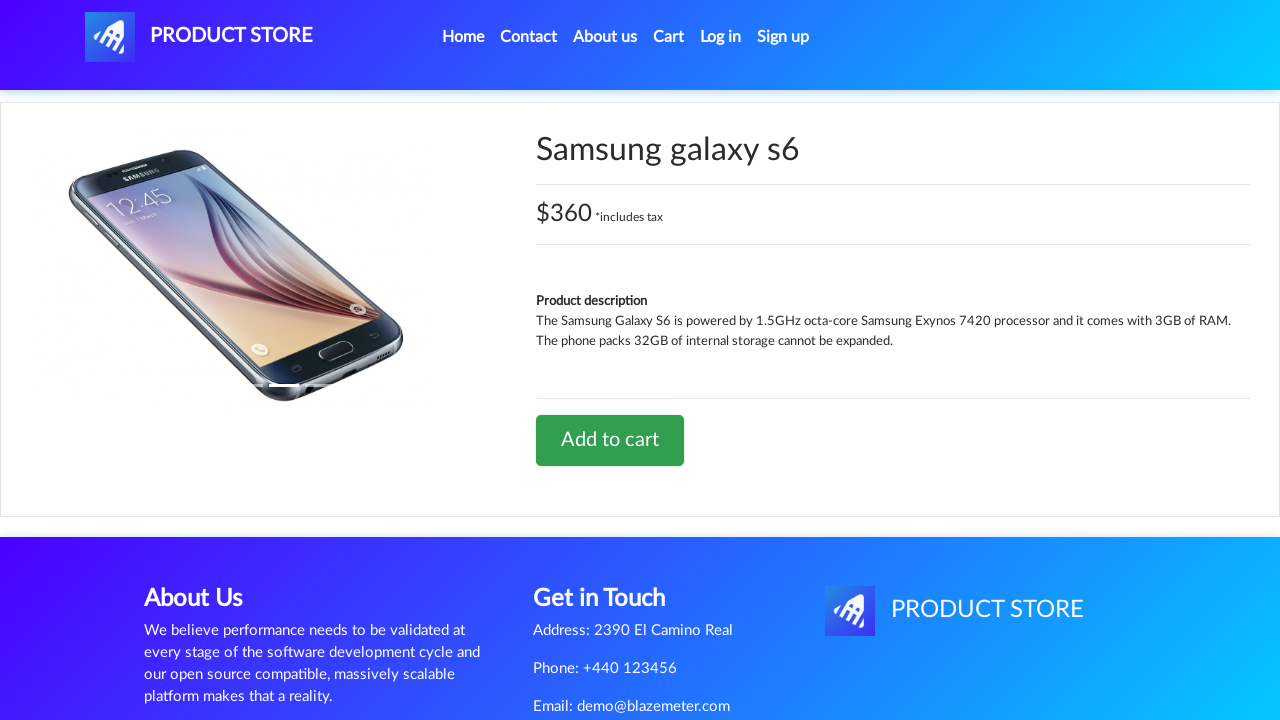

Waited for add to cart confirmation
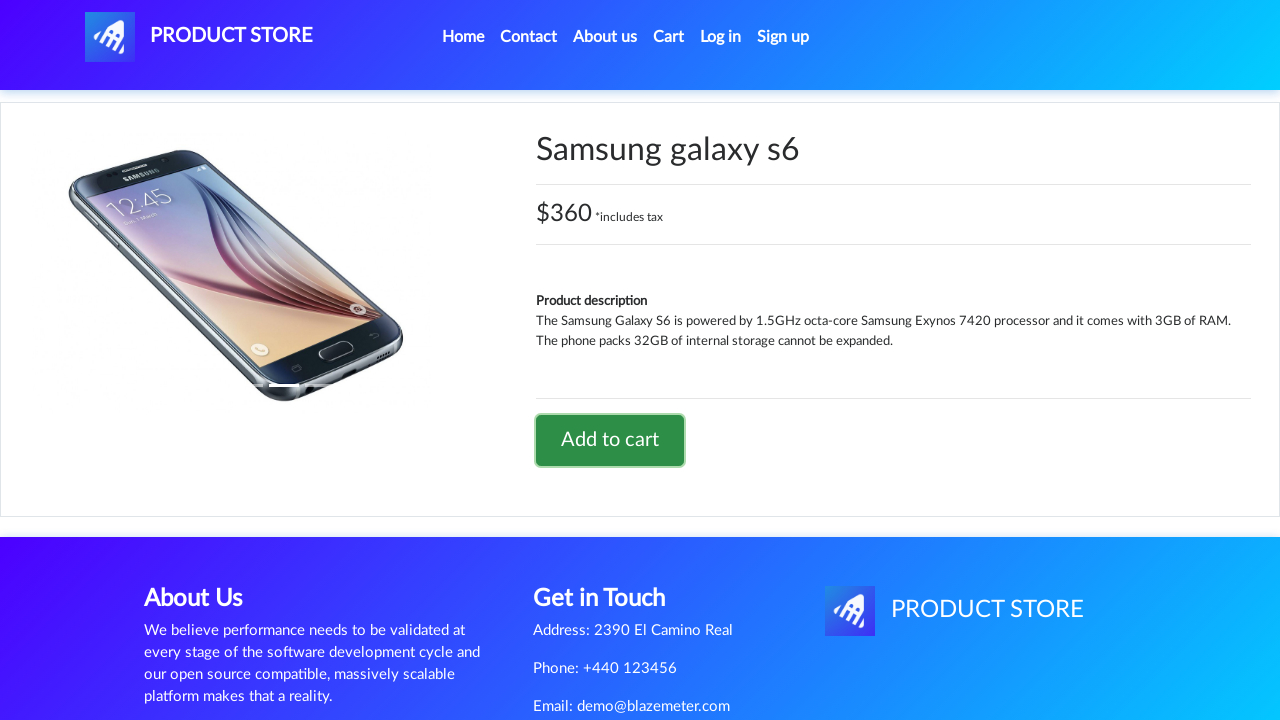

Clicked navbar brand to return home at (199, 37) on .navbar-brand
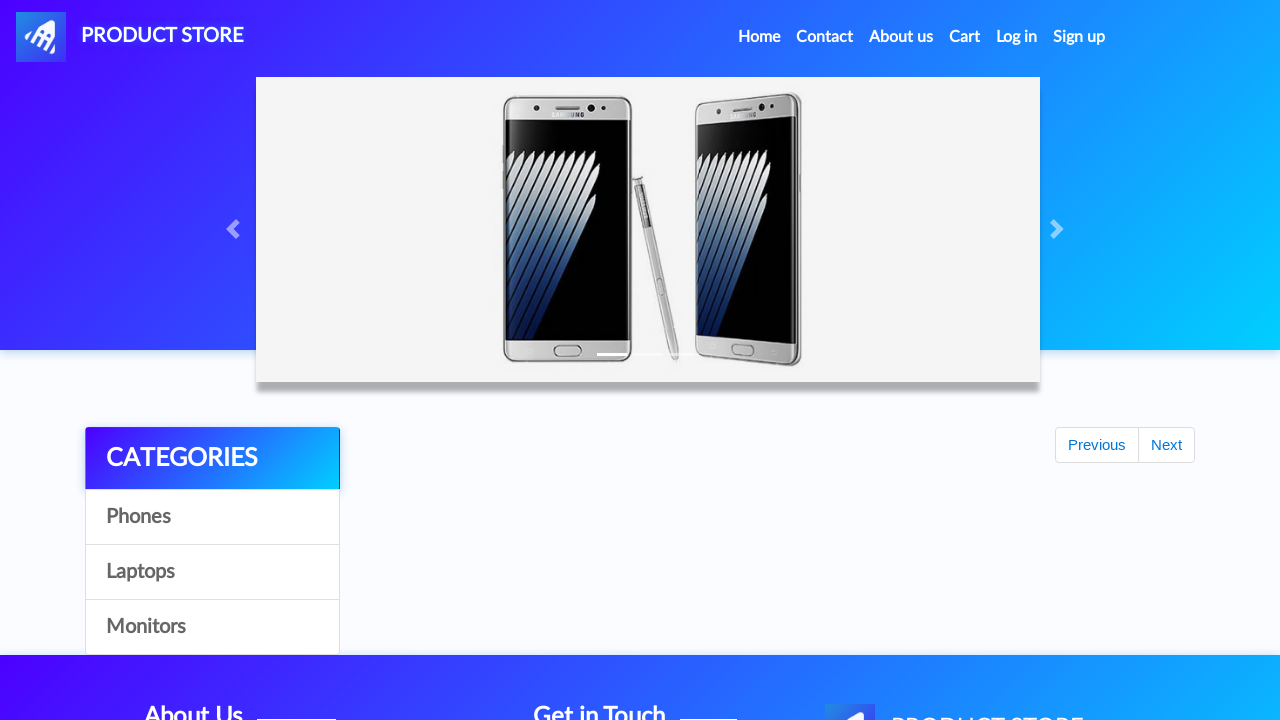

Waited for home page to load
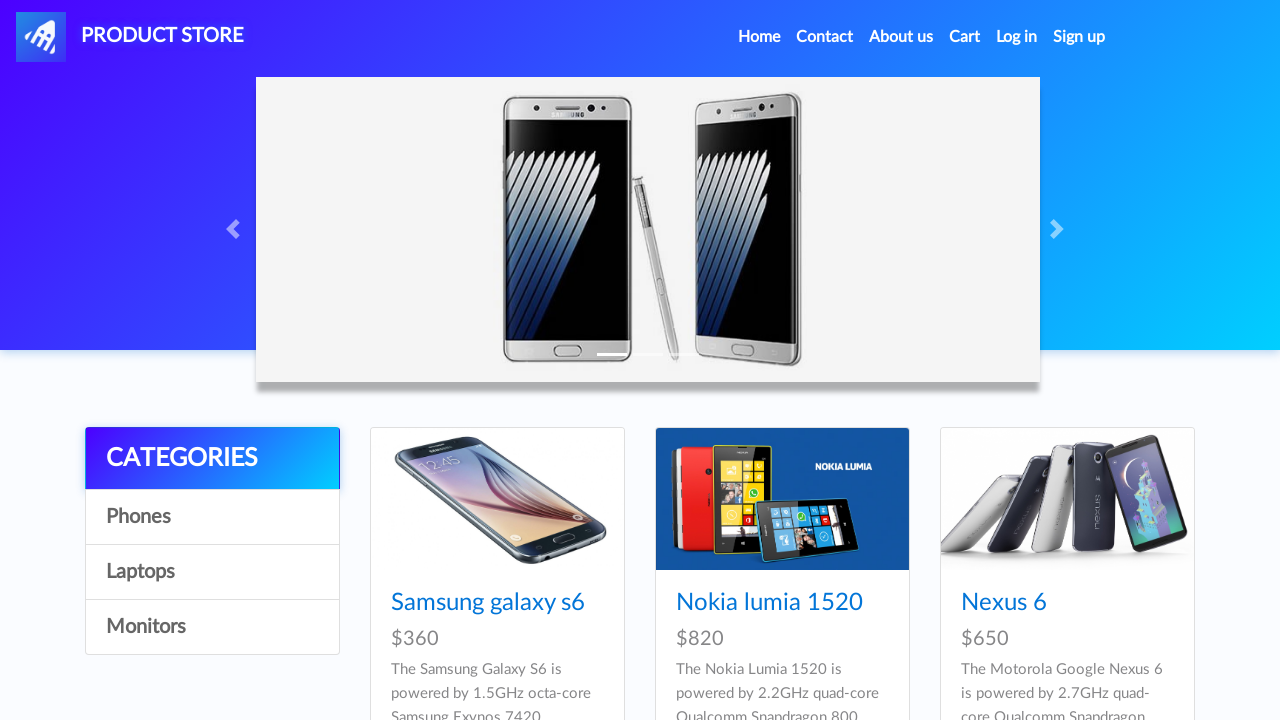

Clicked on Phones category (second time) at (212, 517) on a:has-text('Phones')
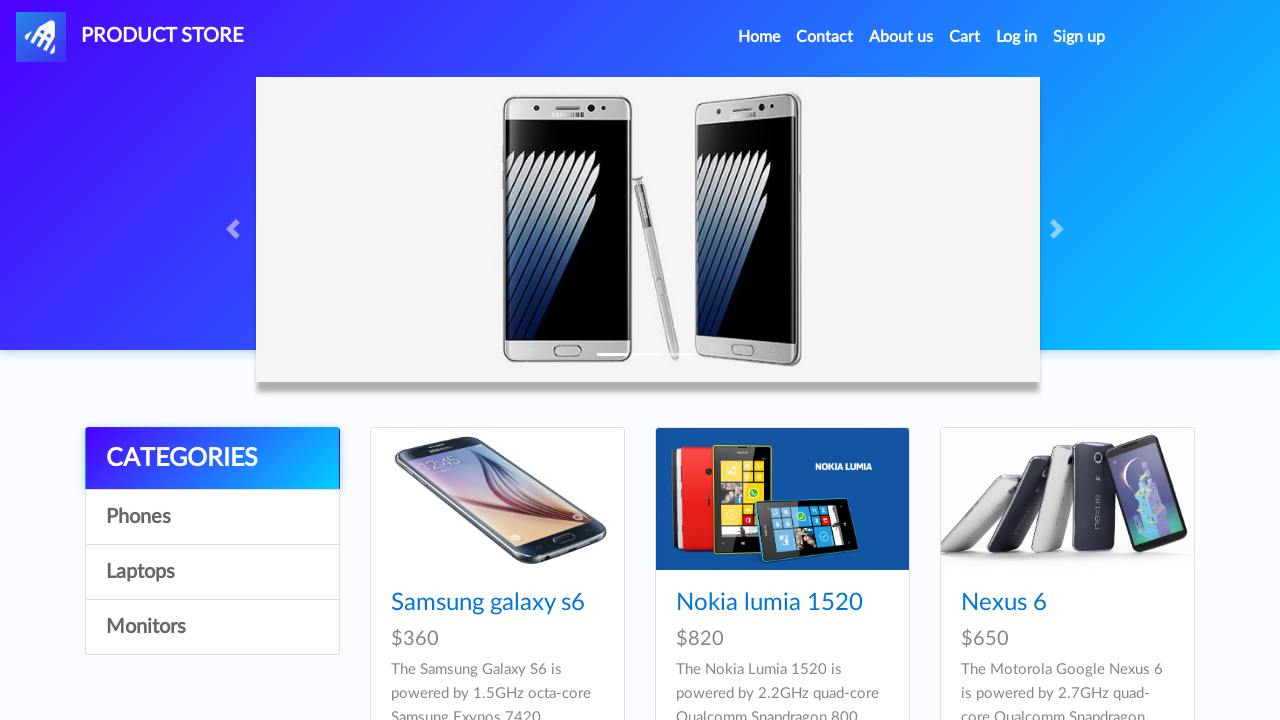

Waited for Phones category page to load
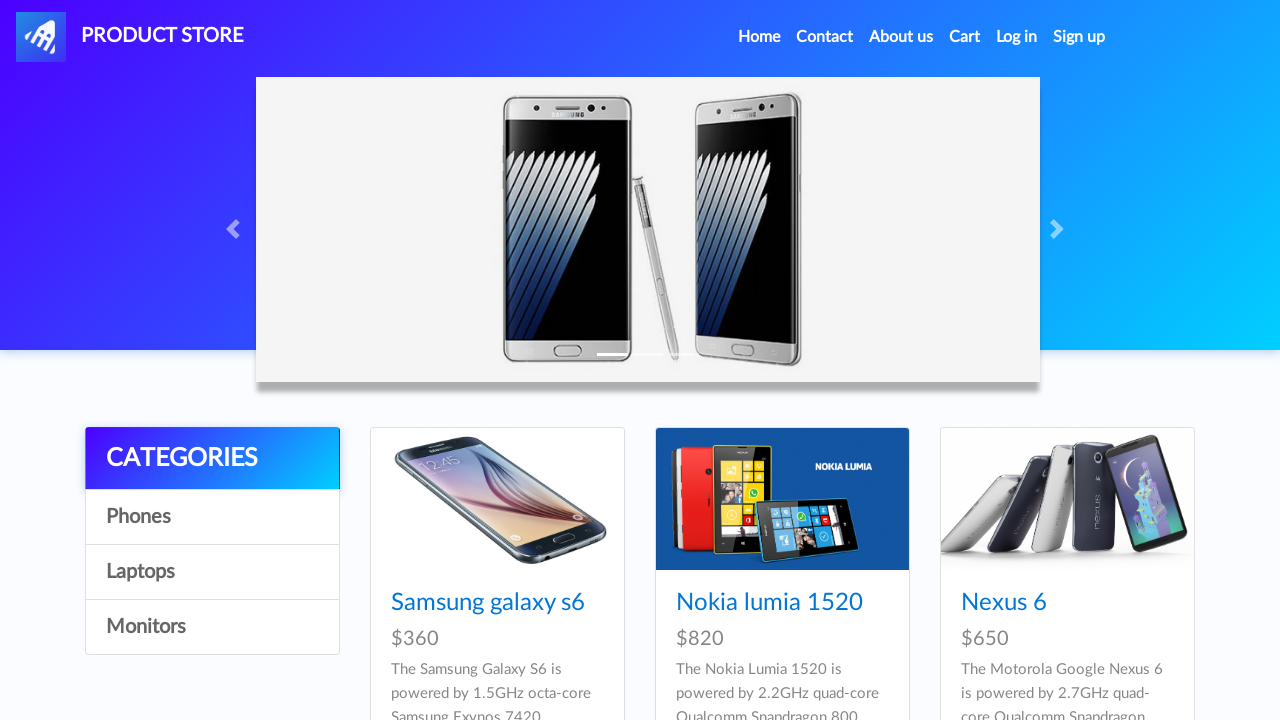

Clicked on Samsung Galaxy S6 product (second time) at (488, 603) on a:has-text('Samsung galaxy s6')
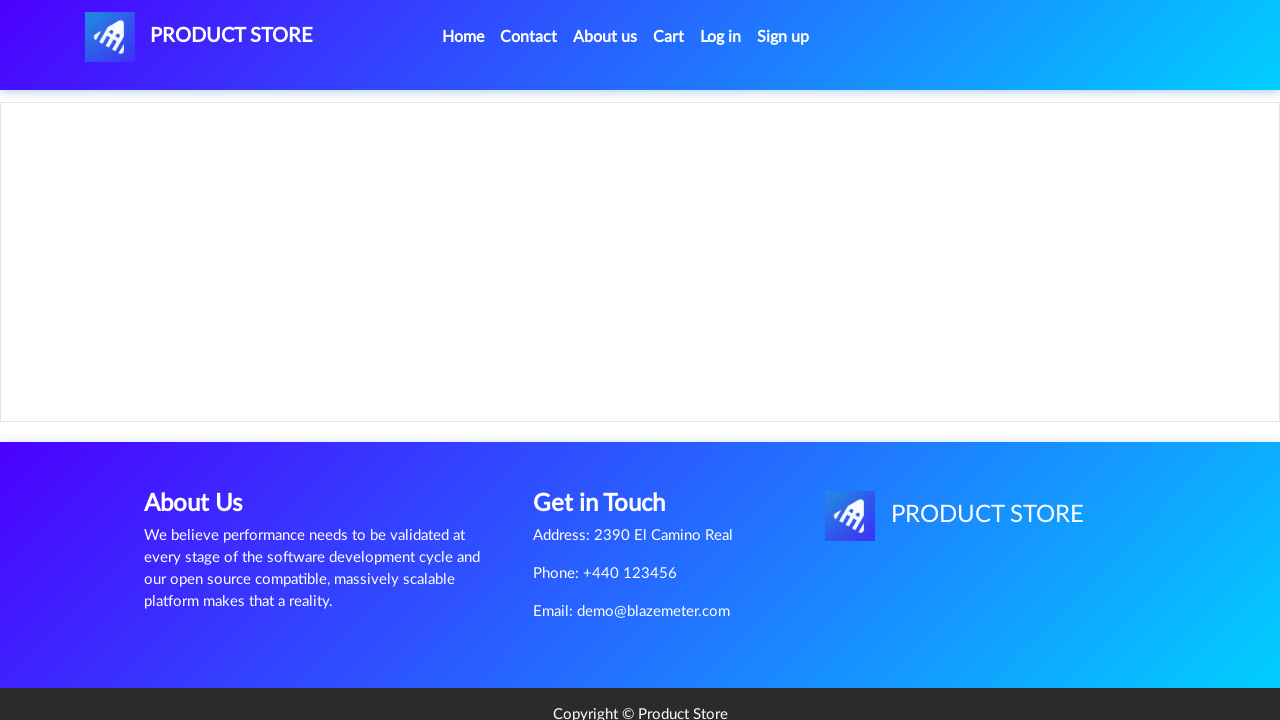

Product content loaded
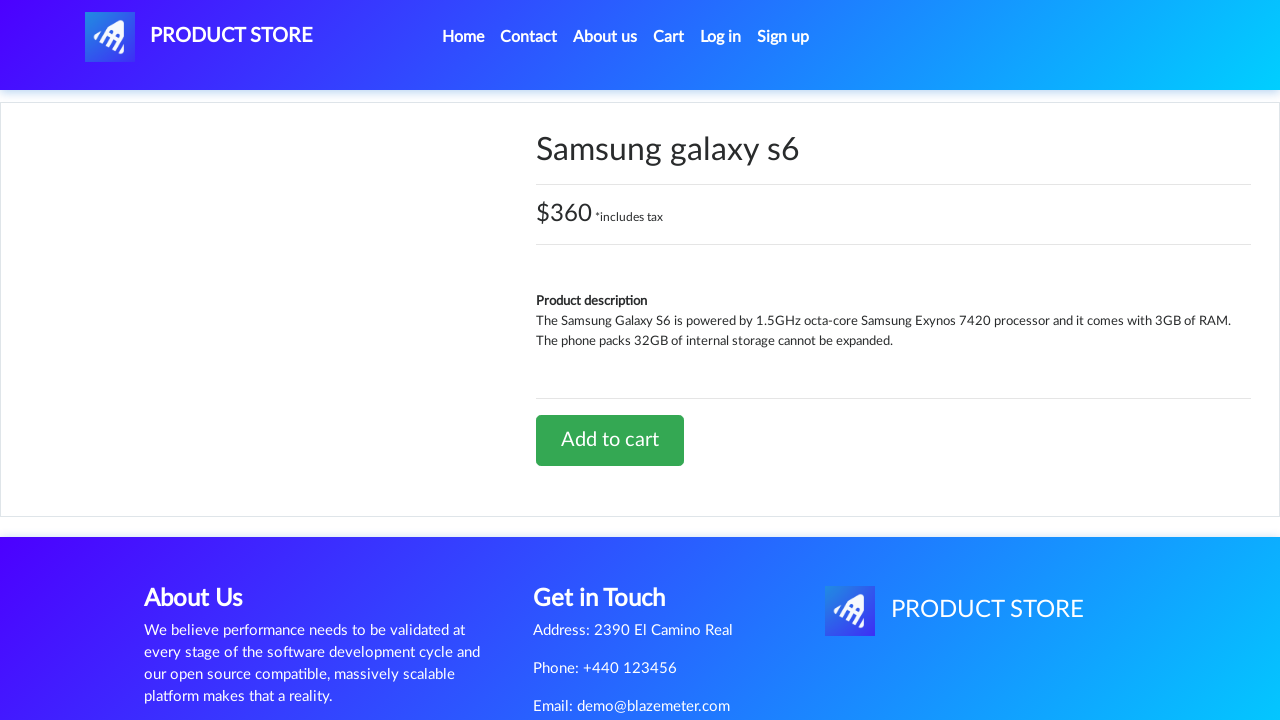

Clicked Add to cart button (second product) at (610, 440) on a:has-text('Add to cart')
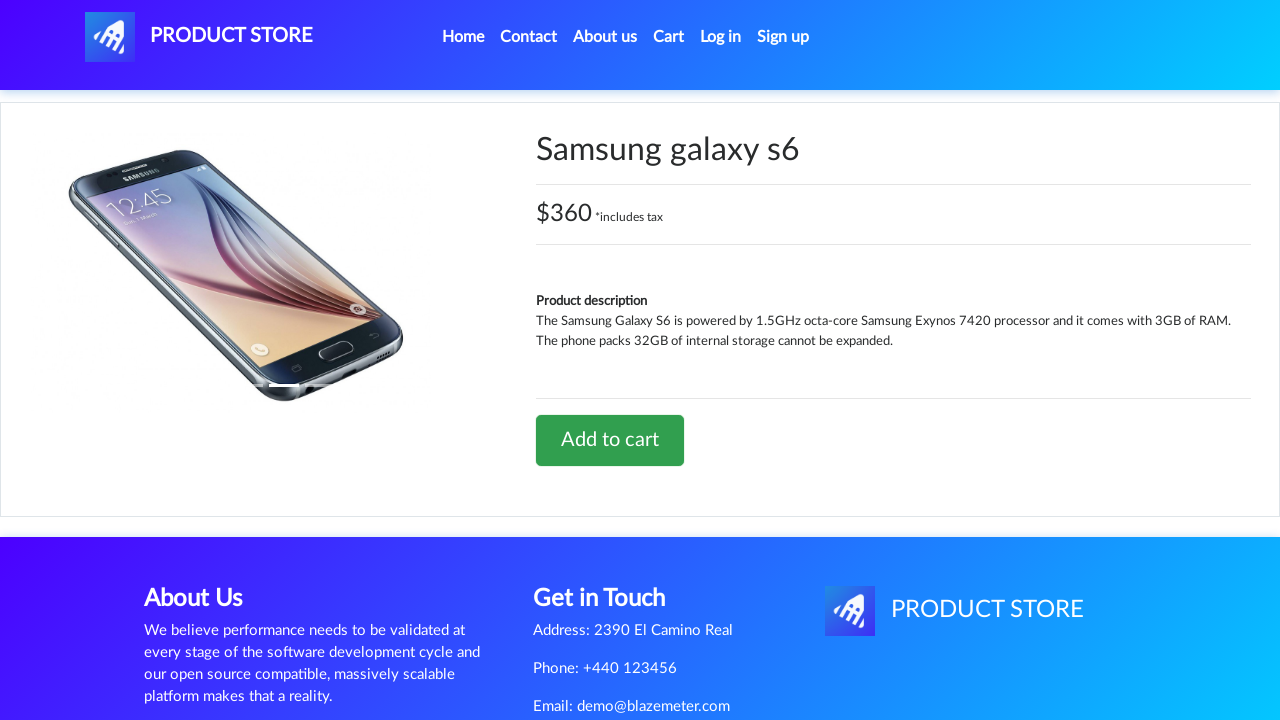

Waited for add to cart confirmation
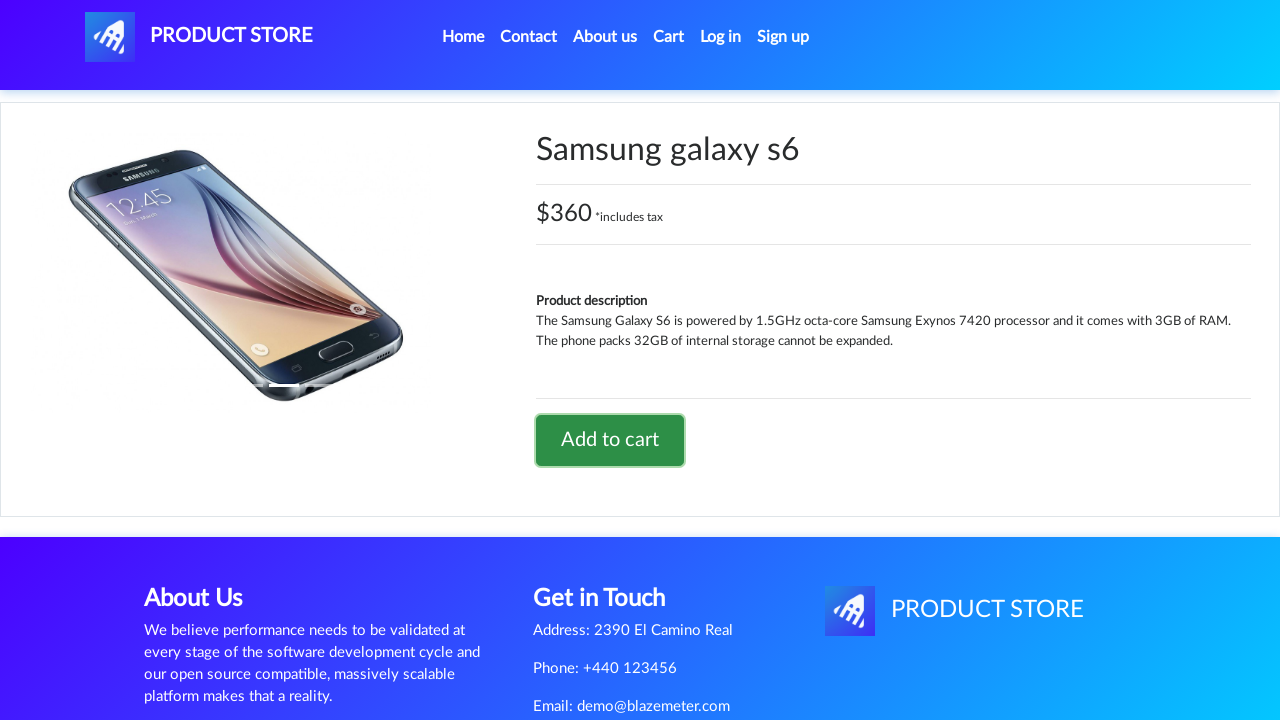

Clicked navbar brand to return home at (199, 37) on .navbar-brand
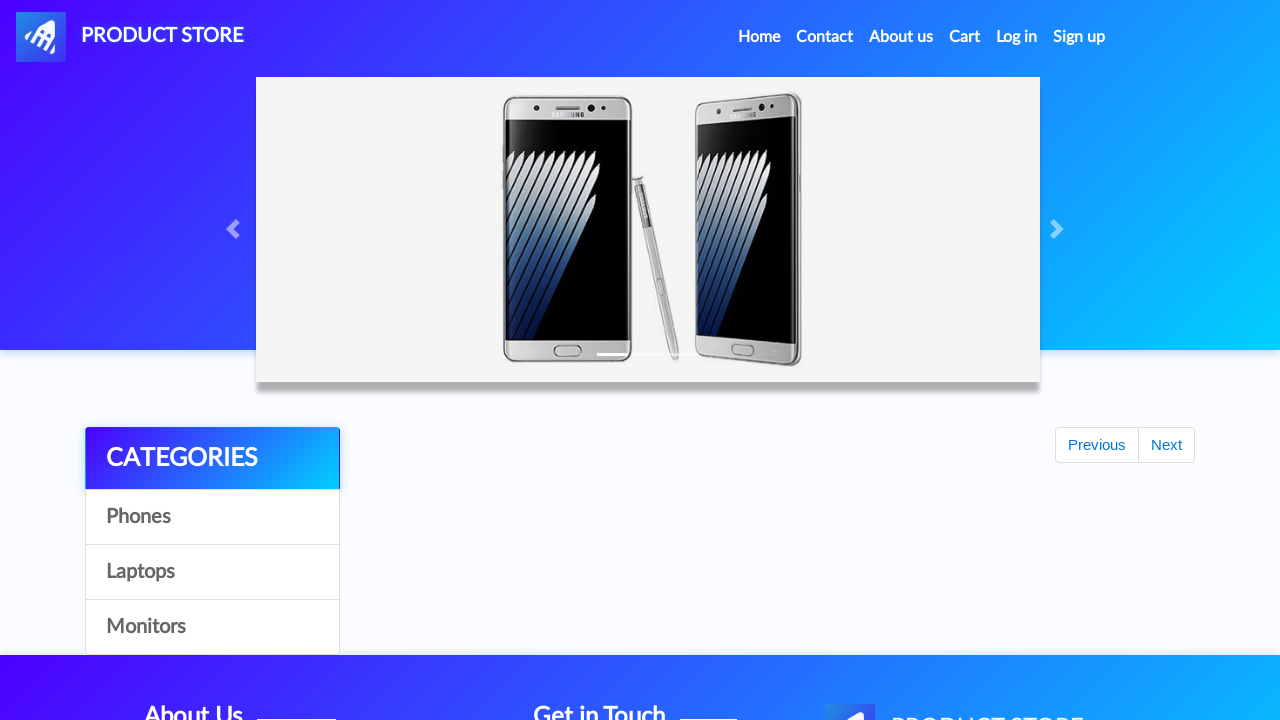

Waited for home page to load
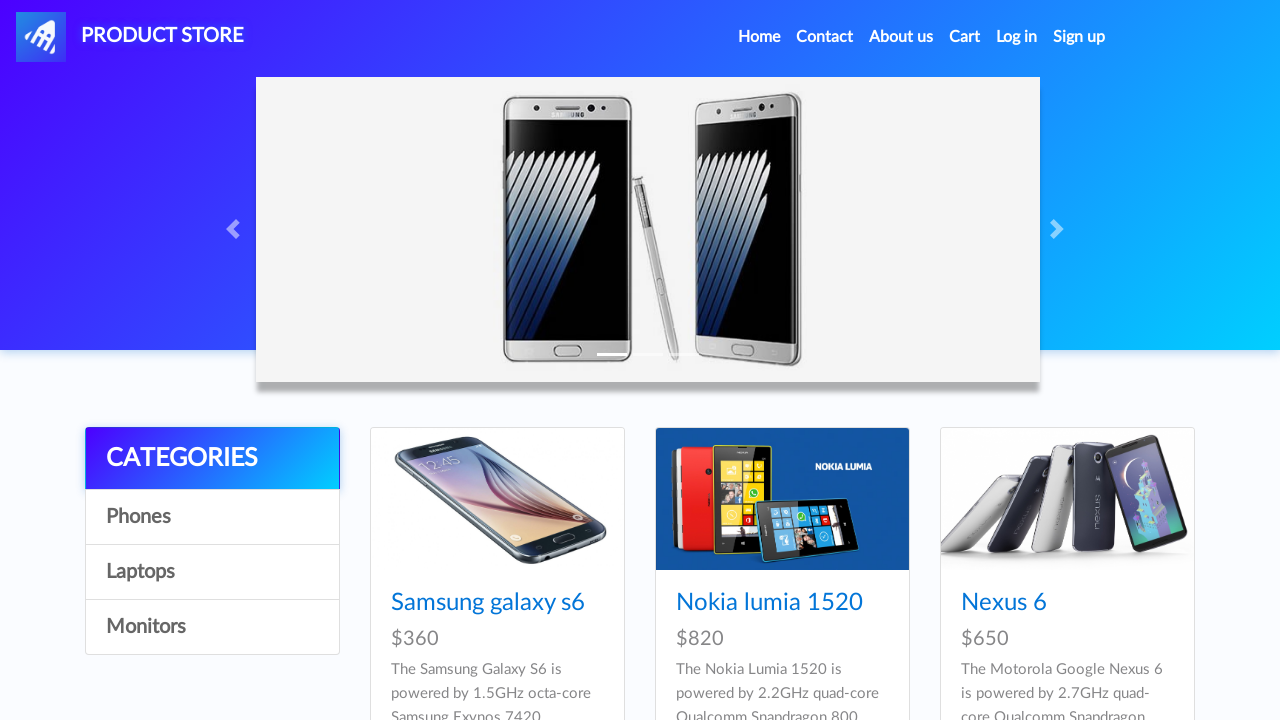

Clicked on Phones category (third time) at (212, 517) on a:has-text('Phones')
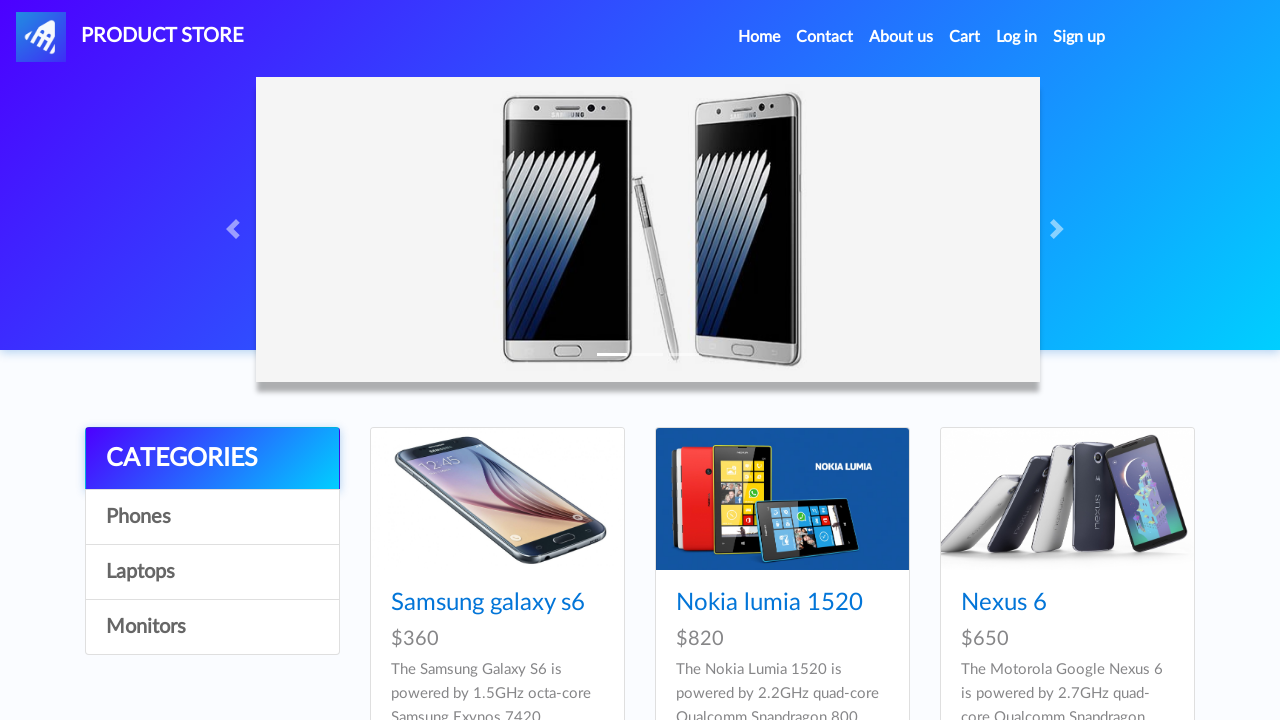

Waited for Phones category page to load
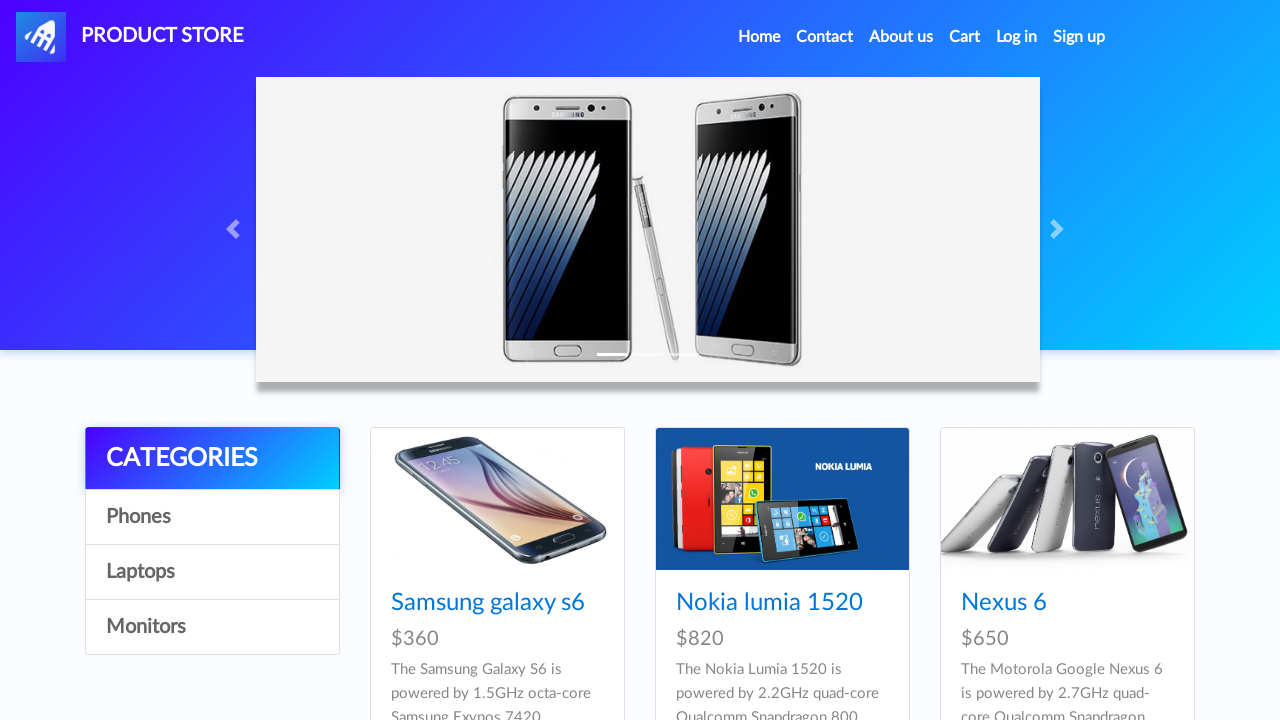

Clicked on Samsung Galaxy S6 product (third time) at (488, 603) on a:has-text('Samsung galaxy s6')
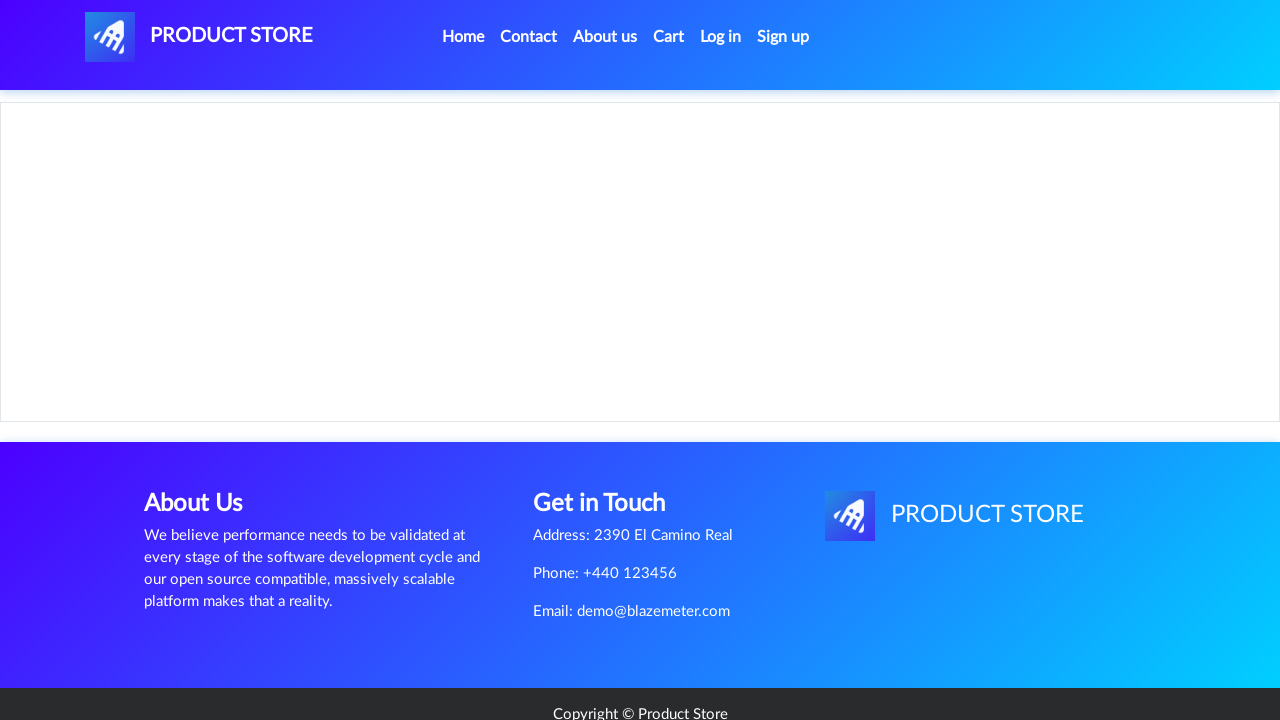

Product content loaded
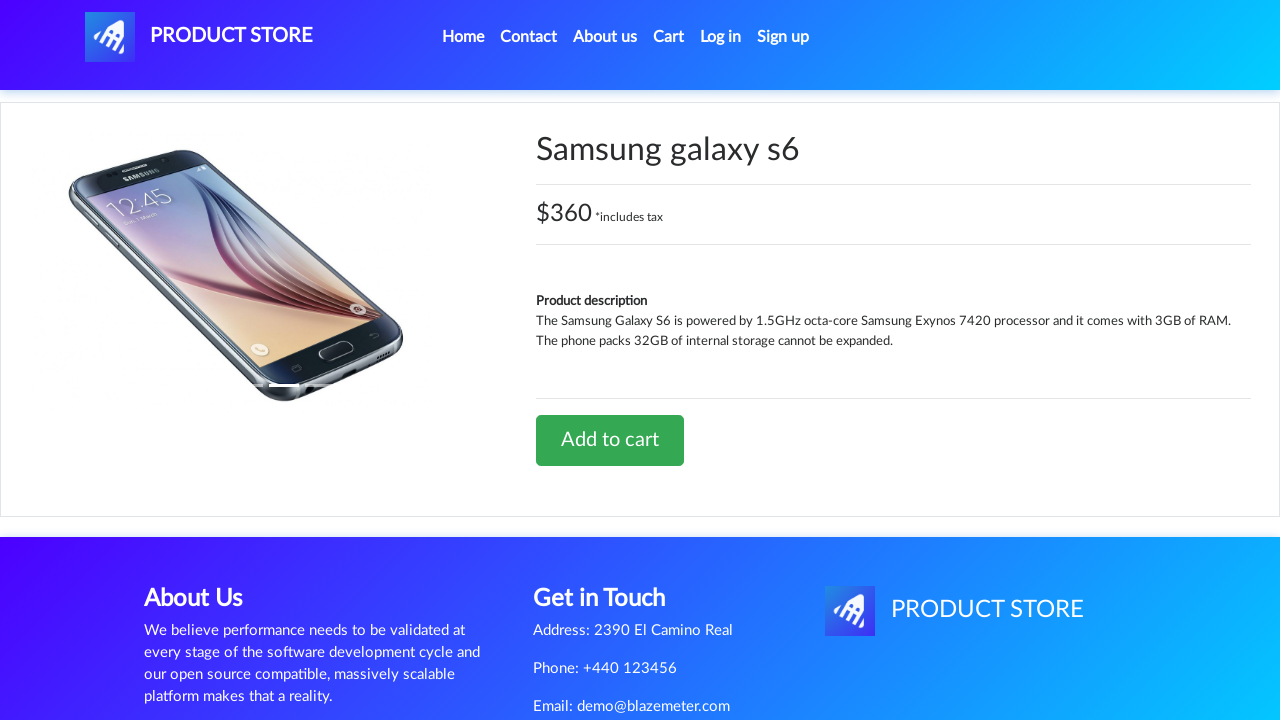

Clicked Add to cart button (third product) at (610, 440) on a:has-text('Add to cart')
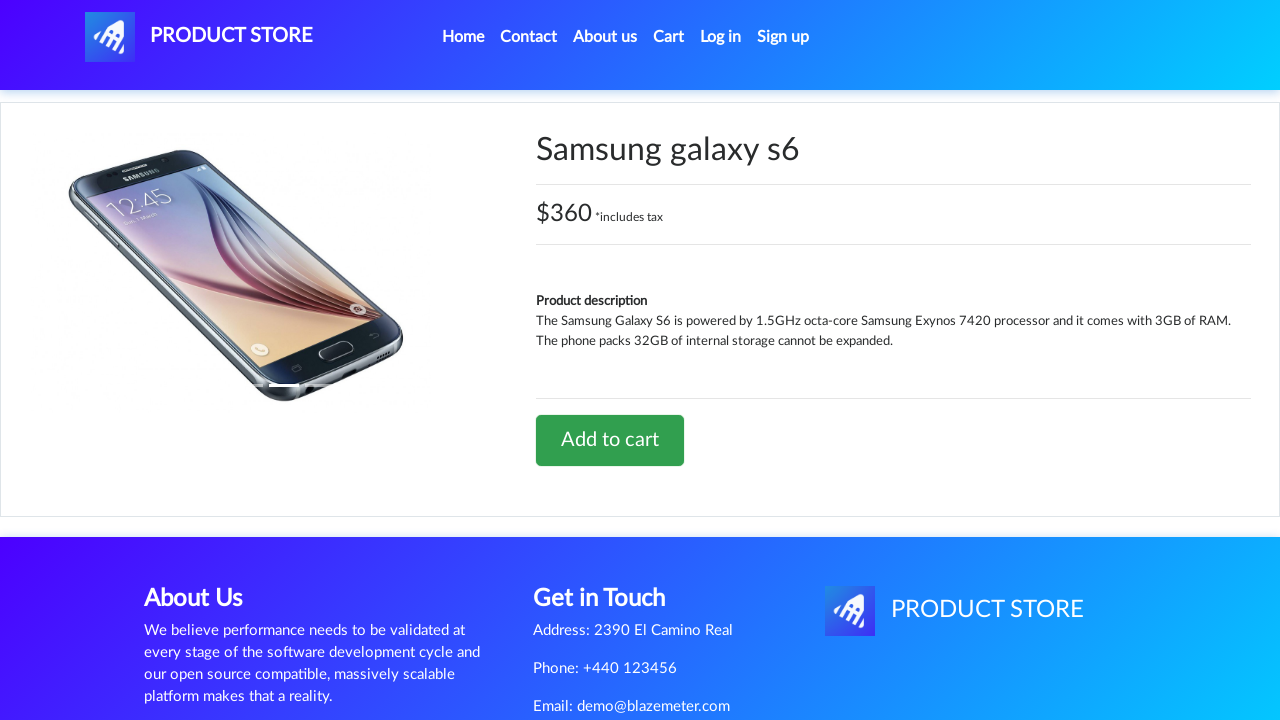

Waited for add to cart confirmation
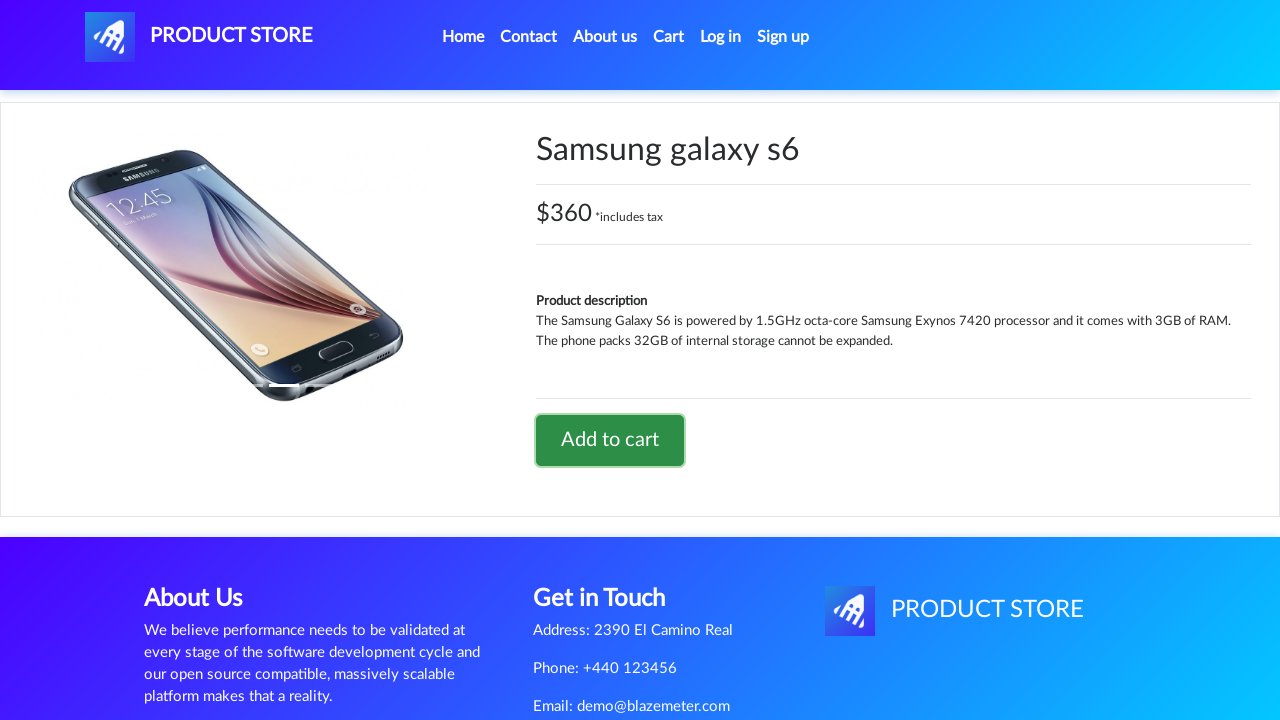

Clicked on cart button to view cart at (669, 37) on #cartur
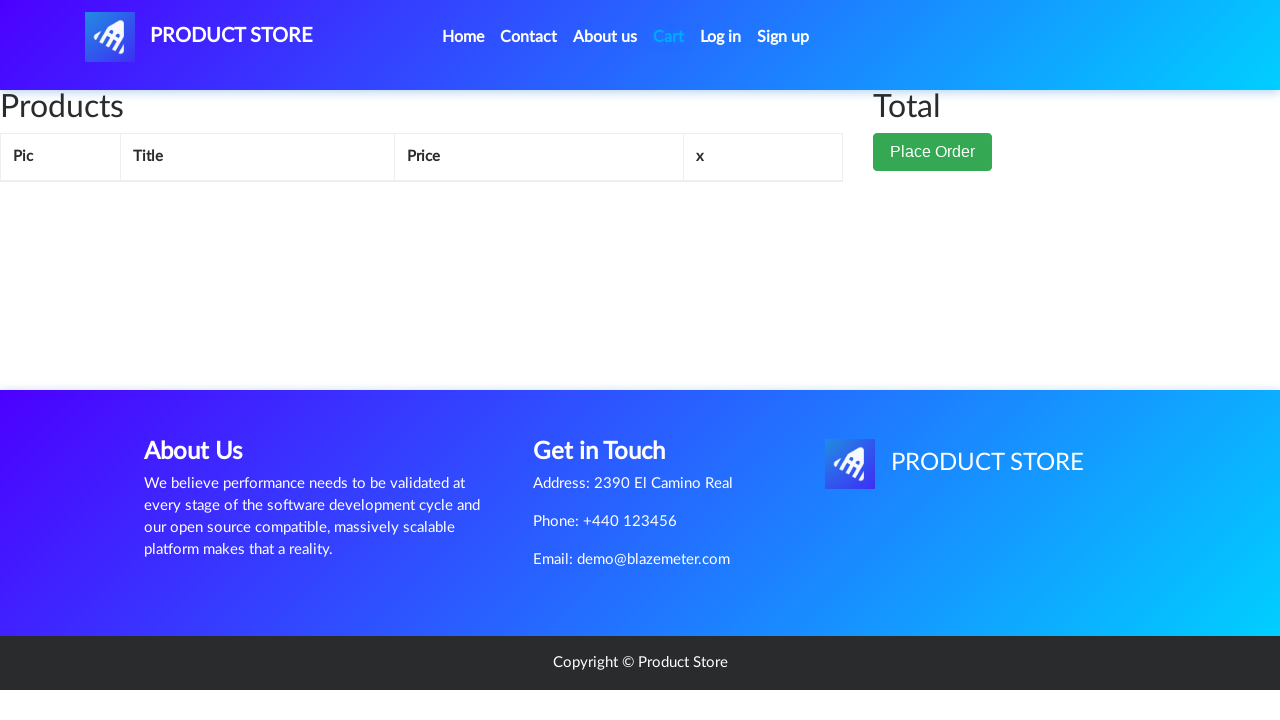

Cart page loaded with success message
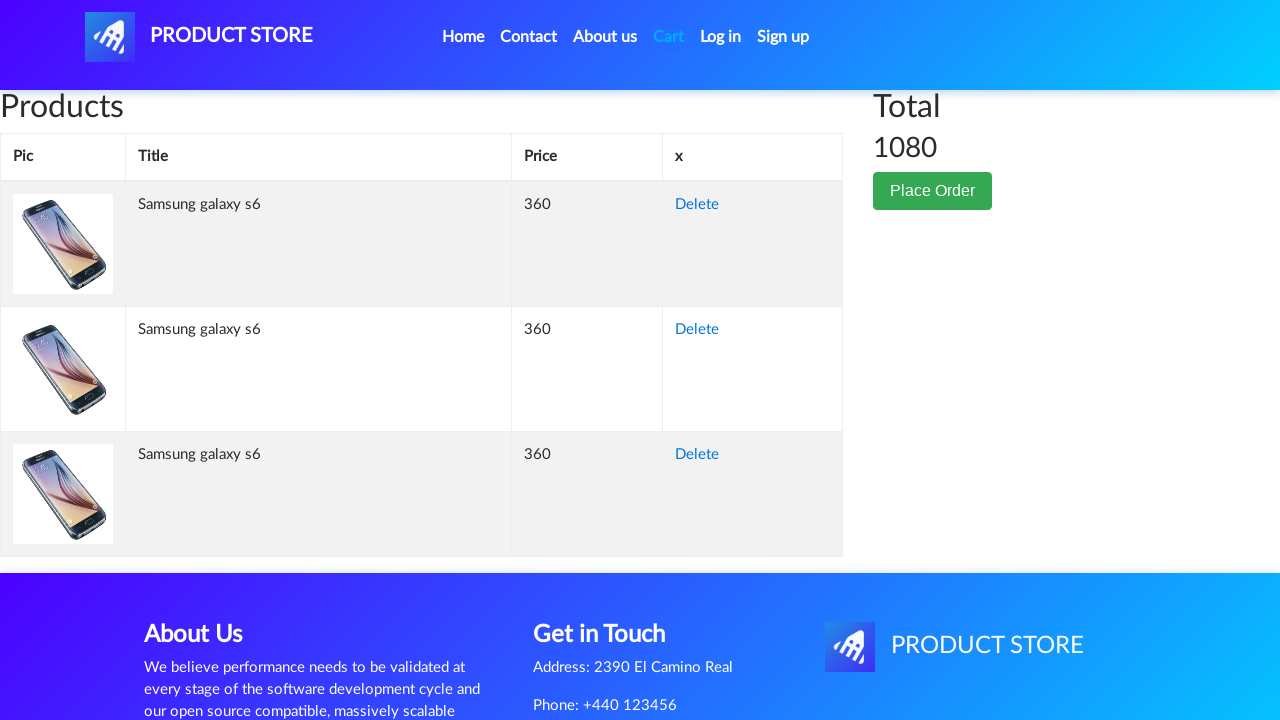

Cart table populated with three Samsung Galaxy S6 items, verified correct total price
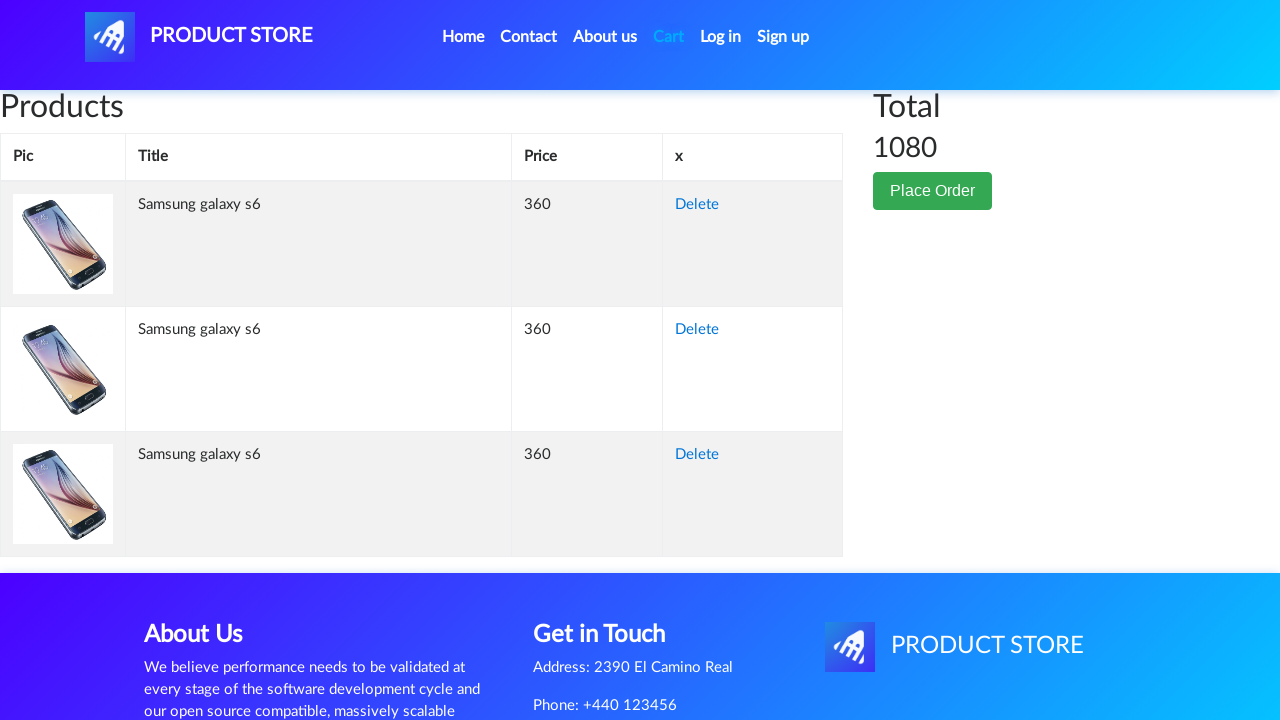

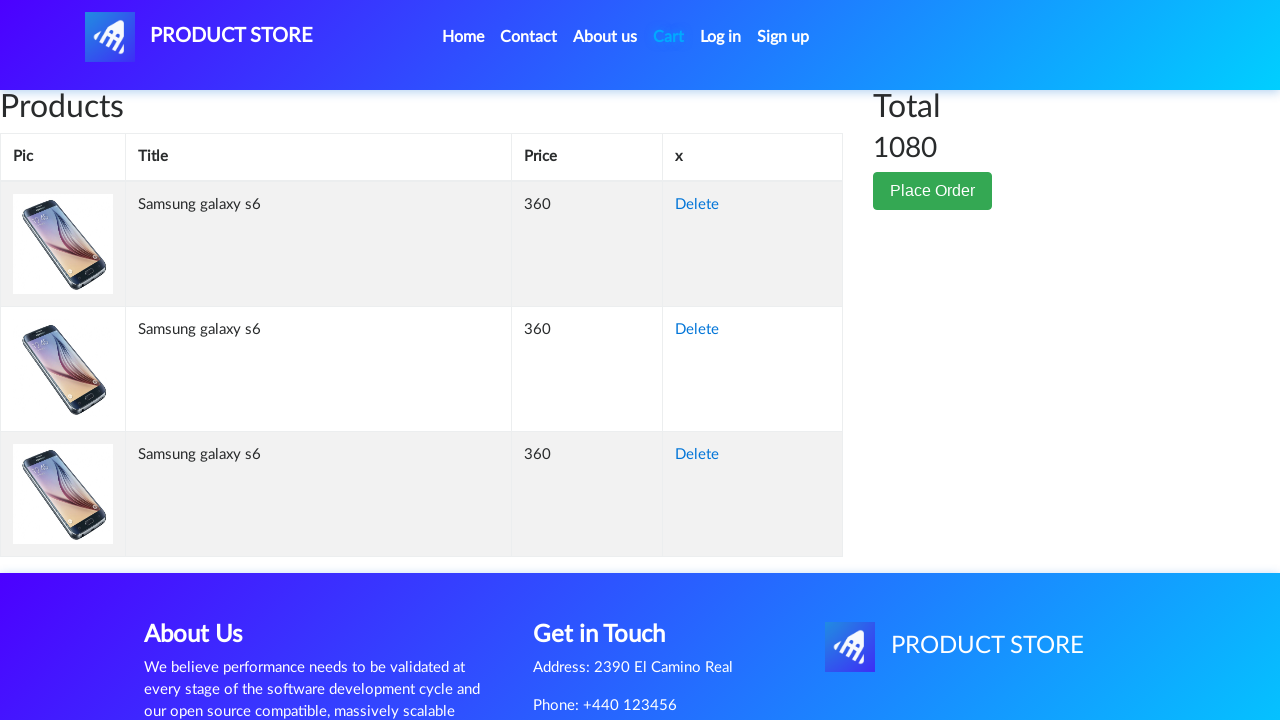